Verifies that the advanced search link is present on the page with correct text

Starting URL: https://koma.lux.pl/

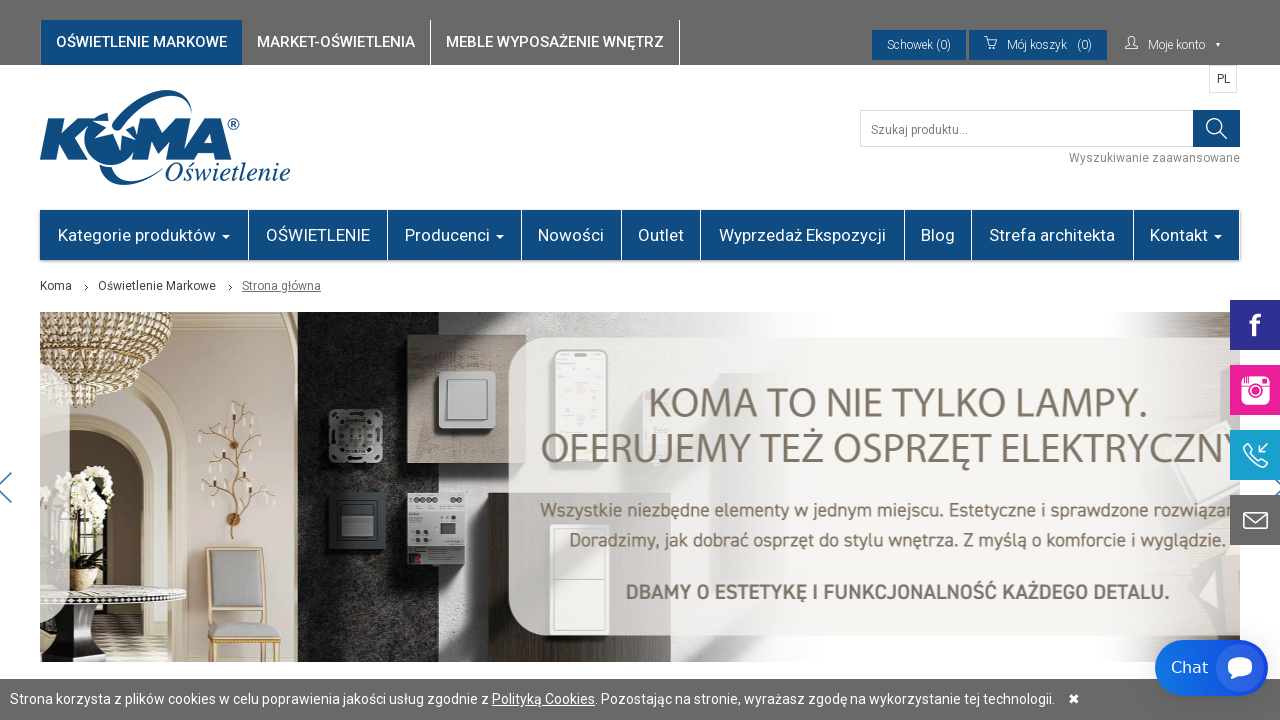

Navigated to https://koma.lux.pl/
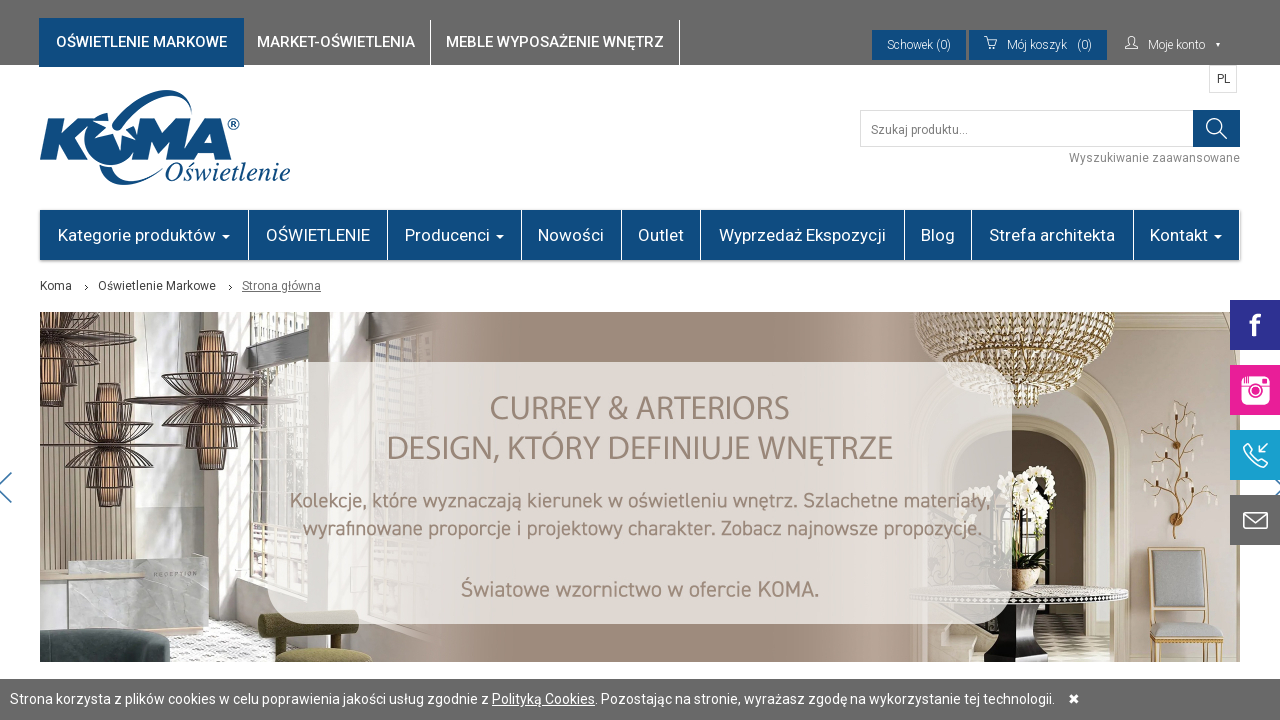

Advanced search link appeared on the page with correct href
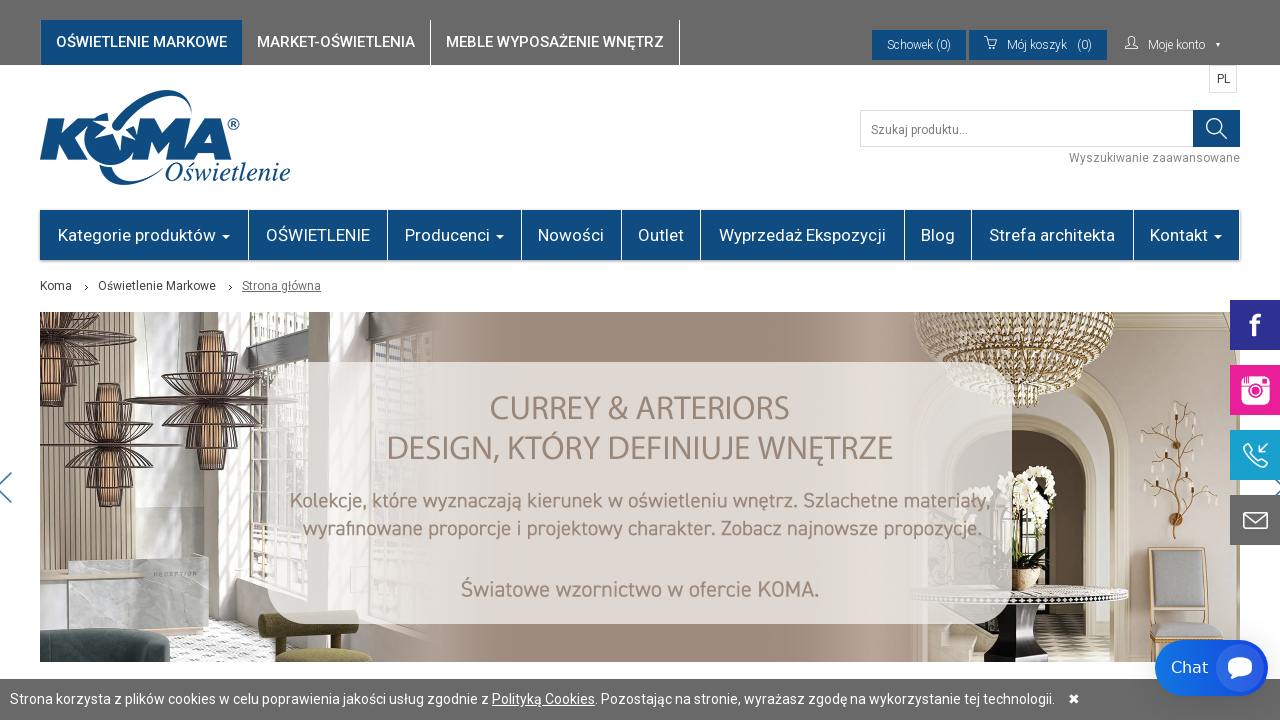

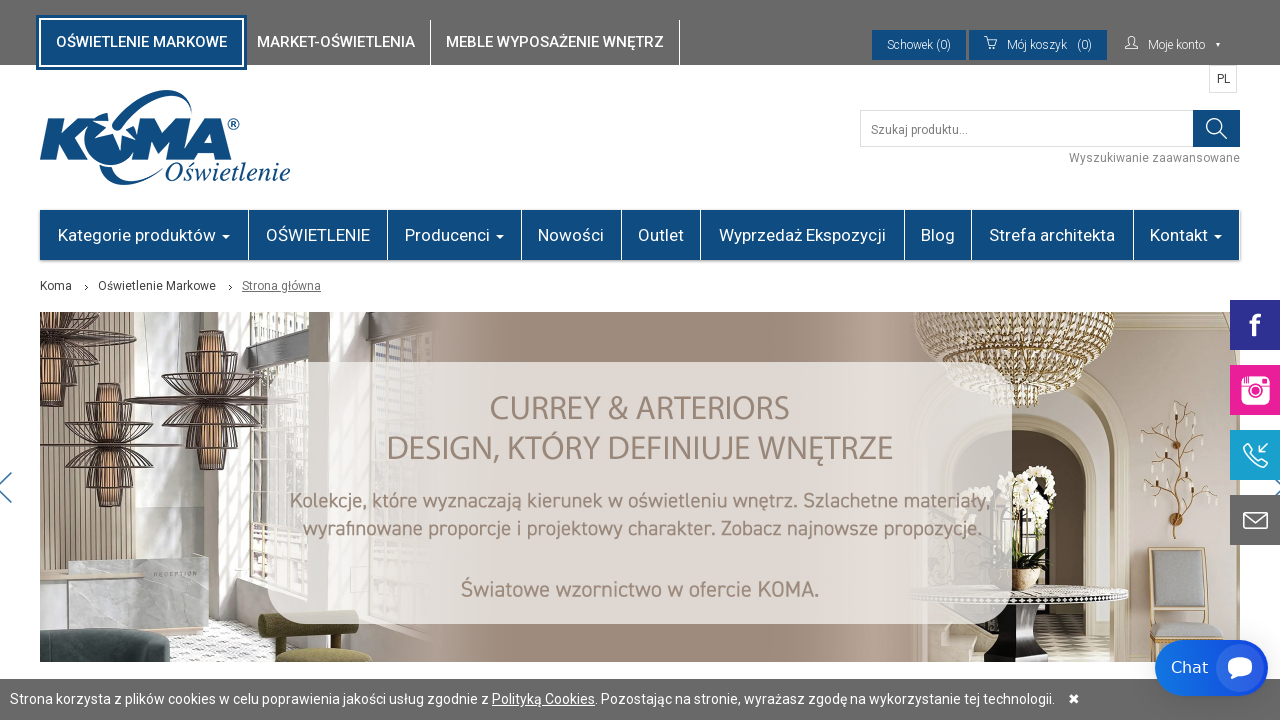